Tests auto-suggestive dropdown functionality by typing "ind" in the country field and selecting "India" from the suggestions

Starting URL: https://rahulshettyacademy.com/dropdownsPractise/

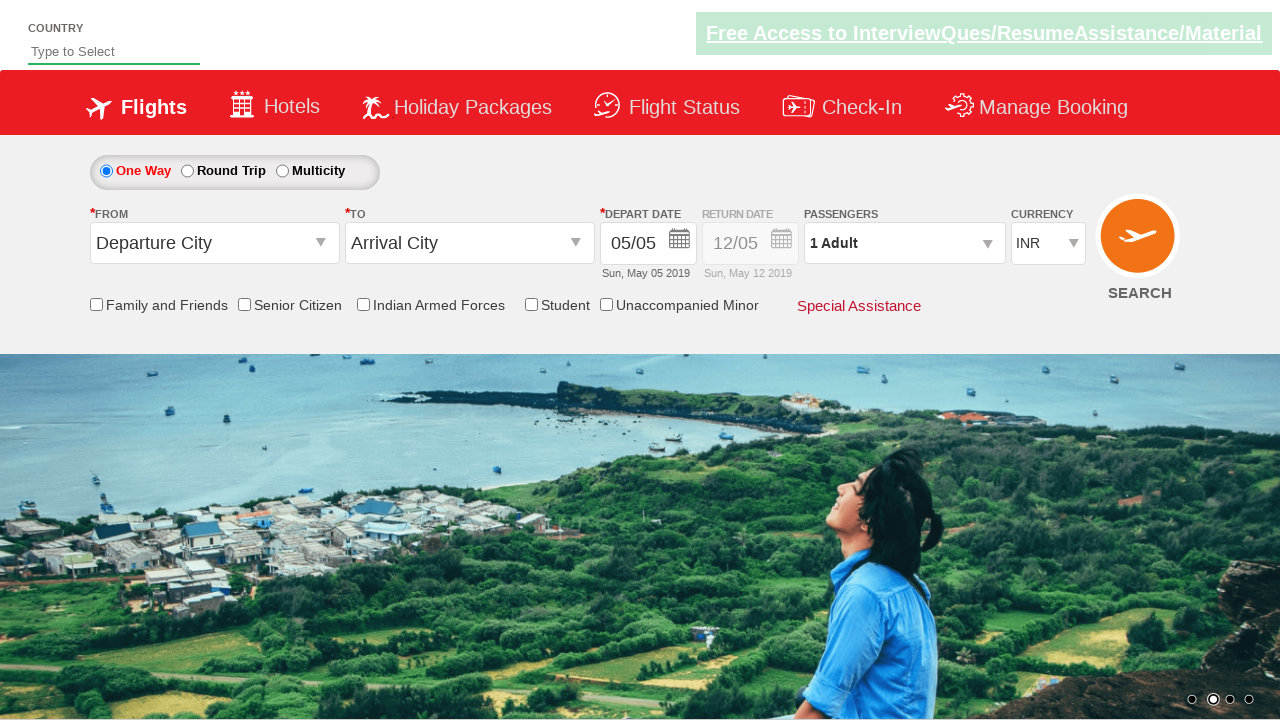

Clicked on the country input box at (114, 52) on #autosuggest
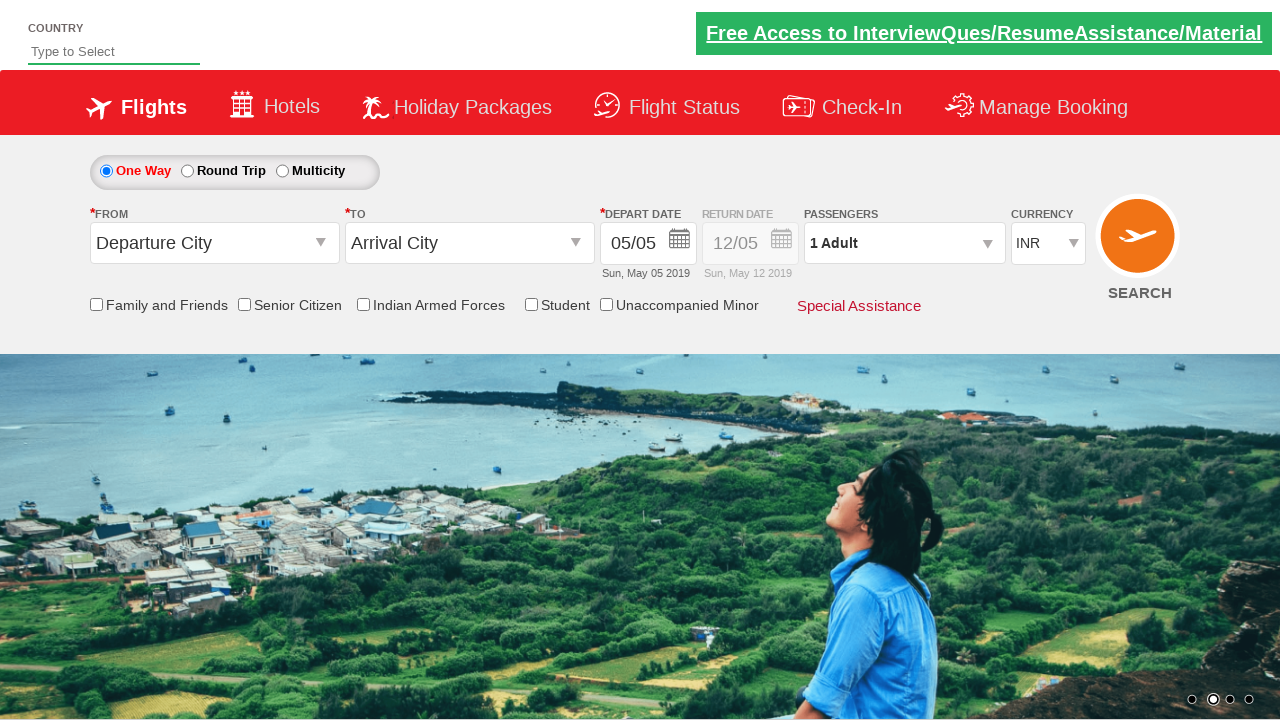

Typed 'ind' in the country field to trigger auto-suggestions on #autosuggest
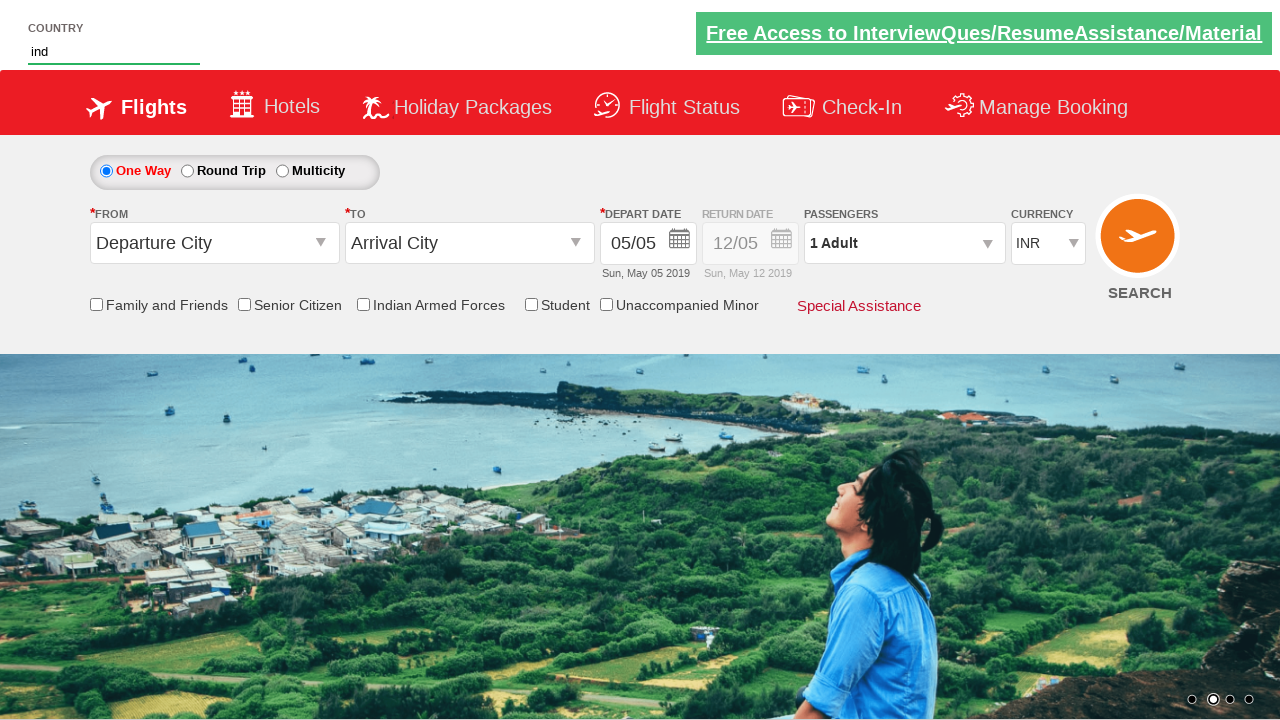

Auto-suggestion dropdown appeared
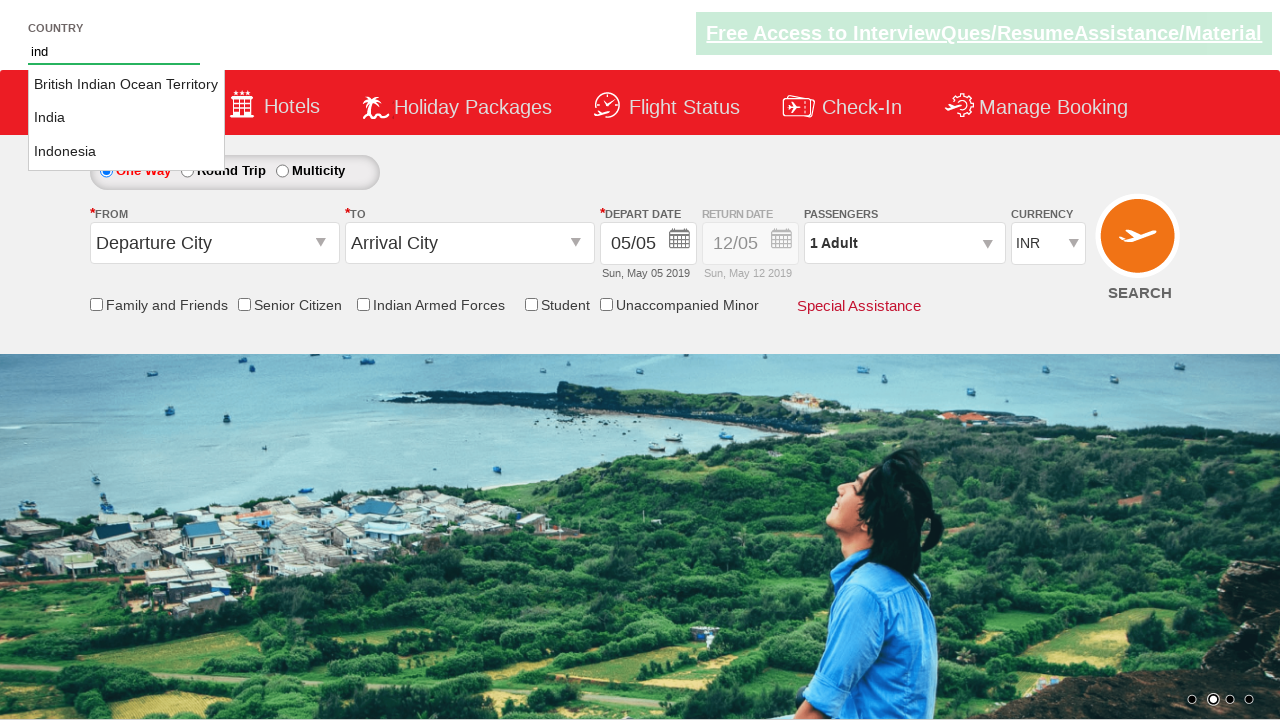

Selected 'India' from the auto-suggestion dropdown at (126, 118) on xpath=//ul[@id='ui-id-1']//a >> nth=1
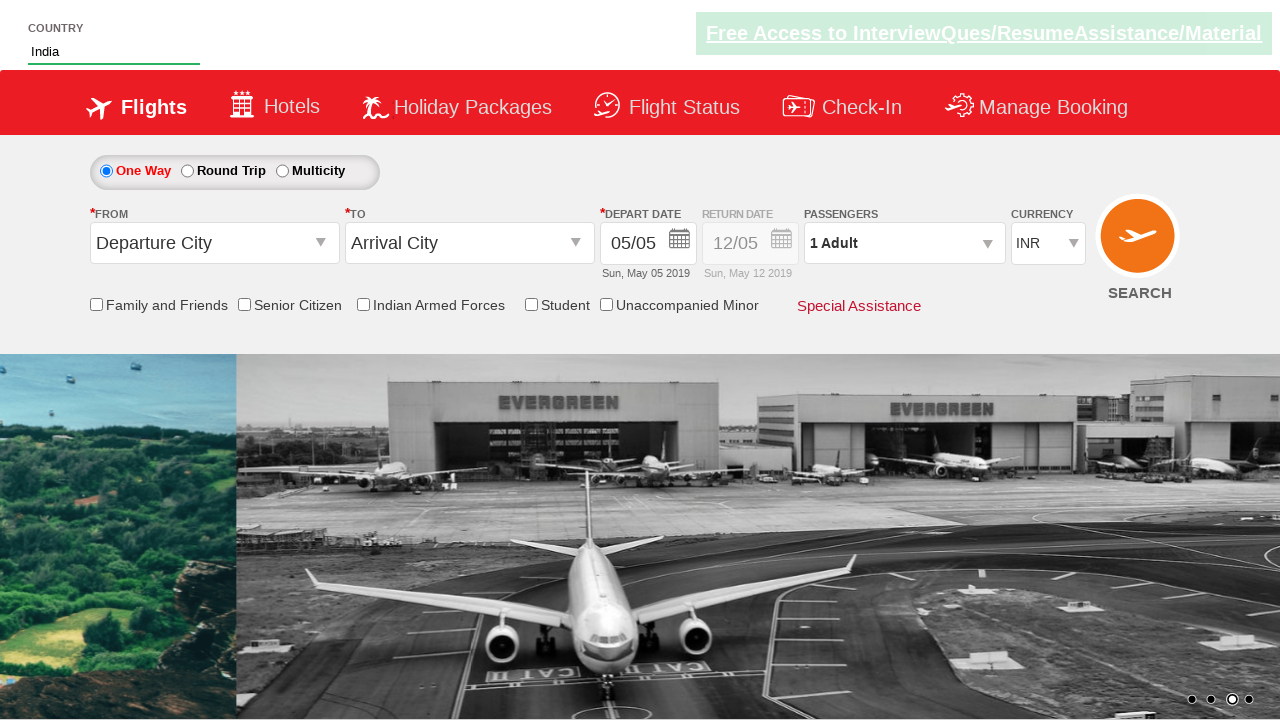

Verified selected country: India
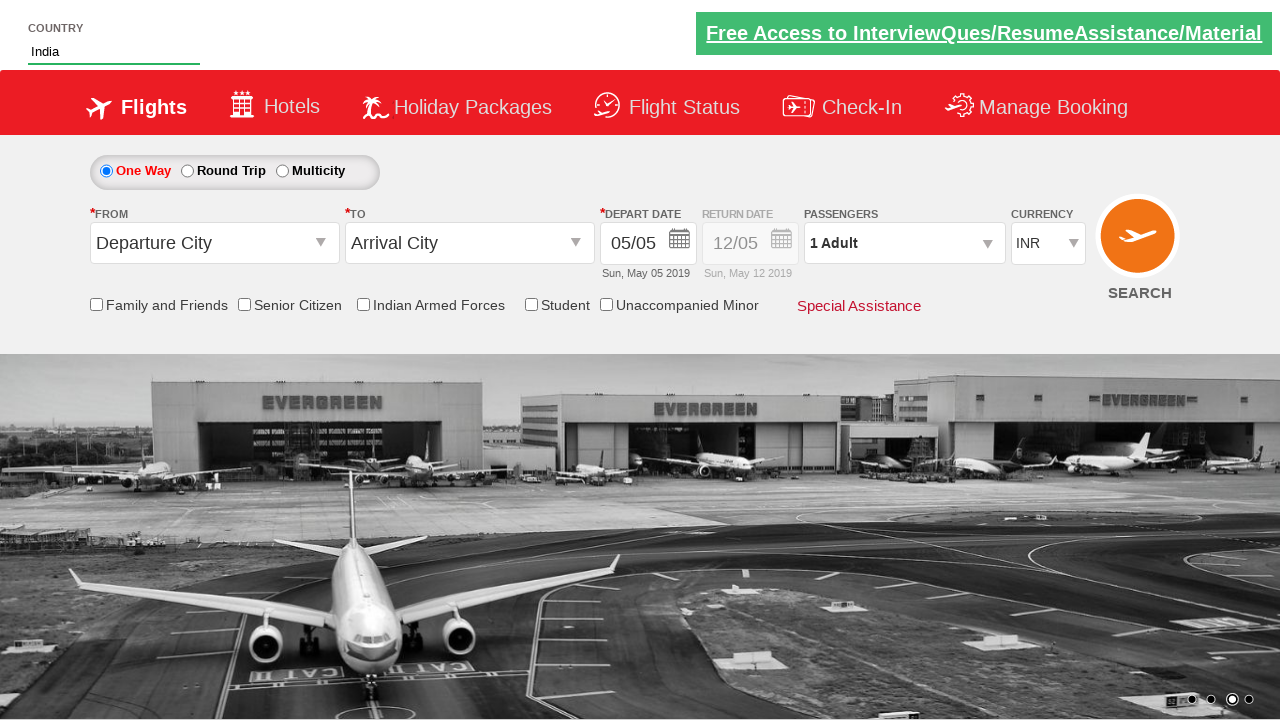

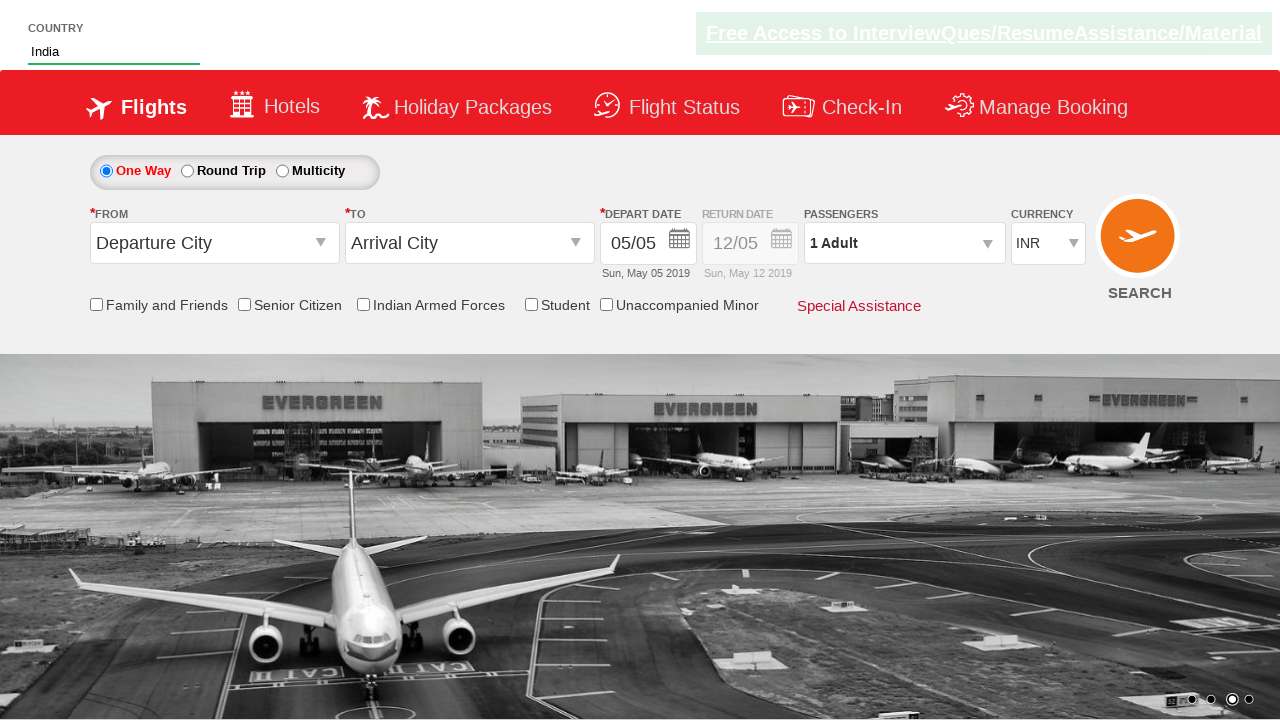